Tests that the browser back button works correctly with filter navigation

Starting URL: https://demo.playwright.dev/todomvc

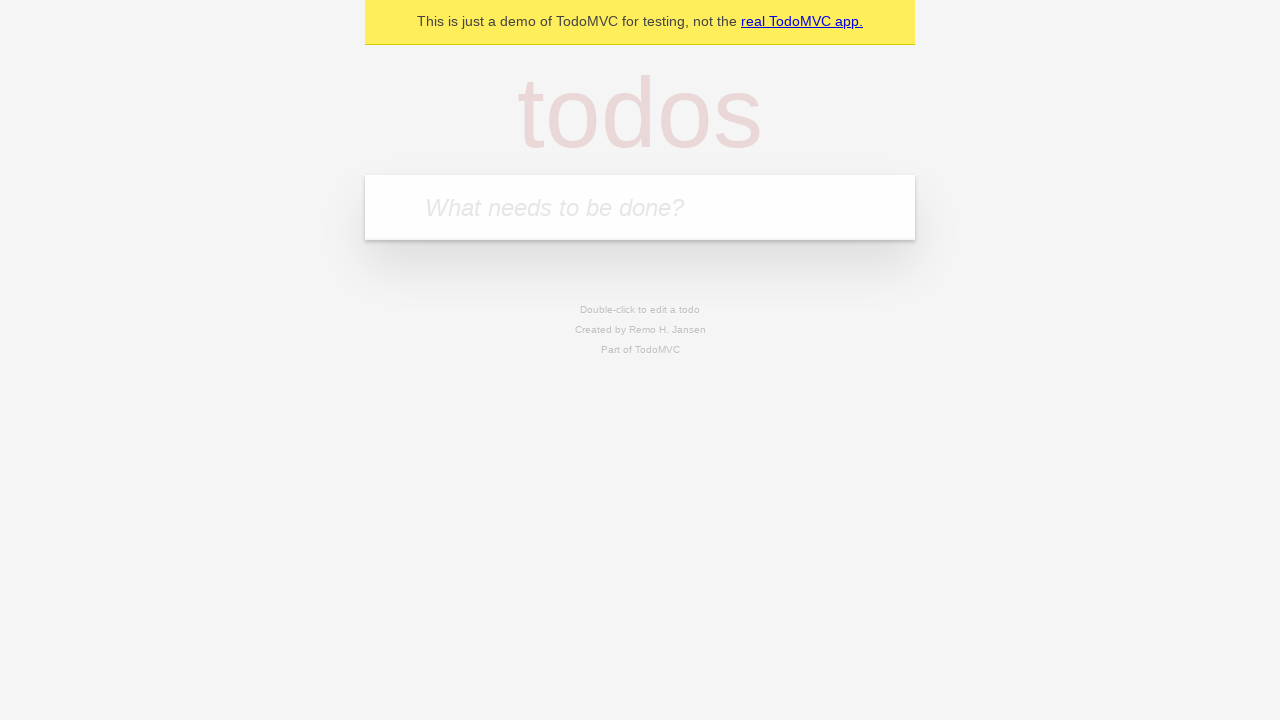

Filled todo input with 'buy some cheese' on internal:attr=[placeholder="What needs to be done?"i]
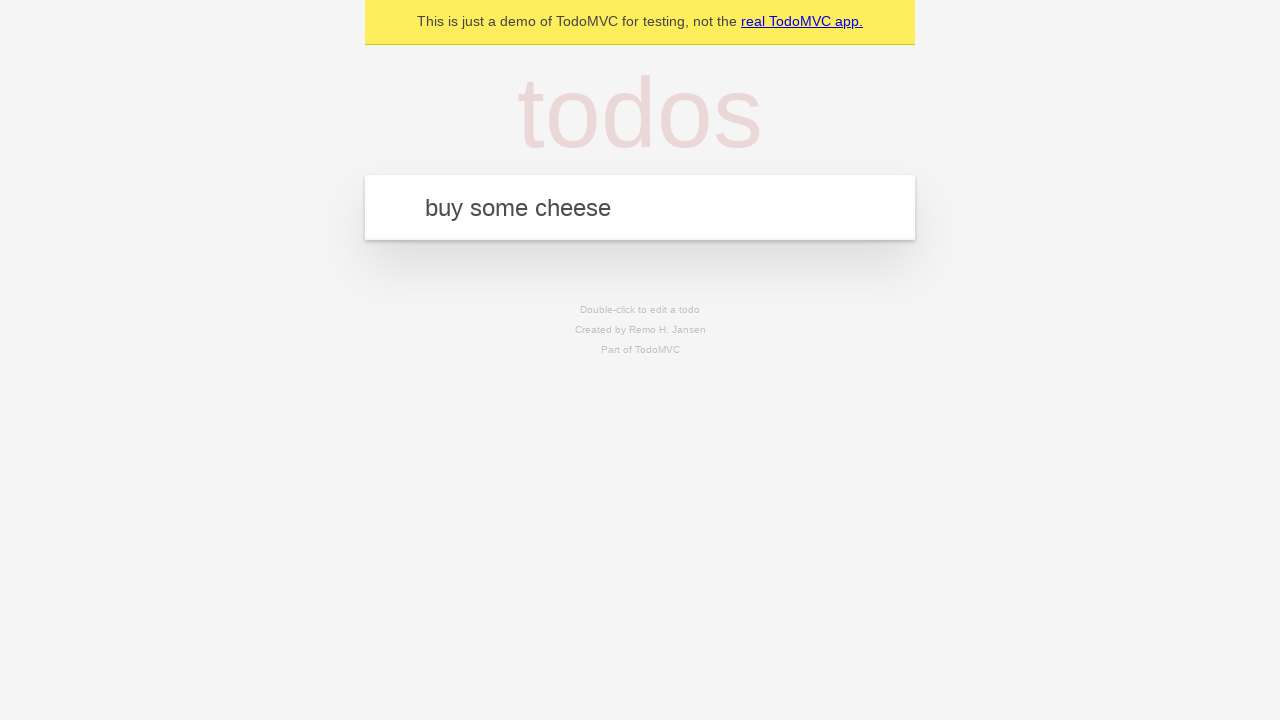

Pressed Enter to add first todo on internal:attr=[placeholder="What needs to be done?"i]
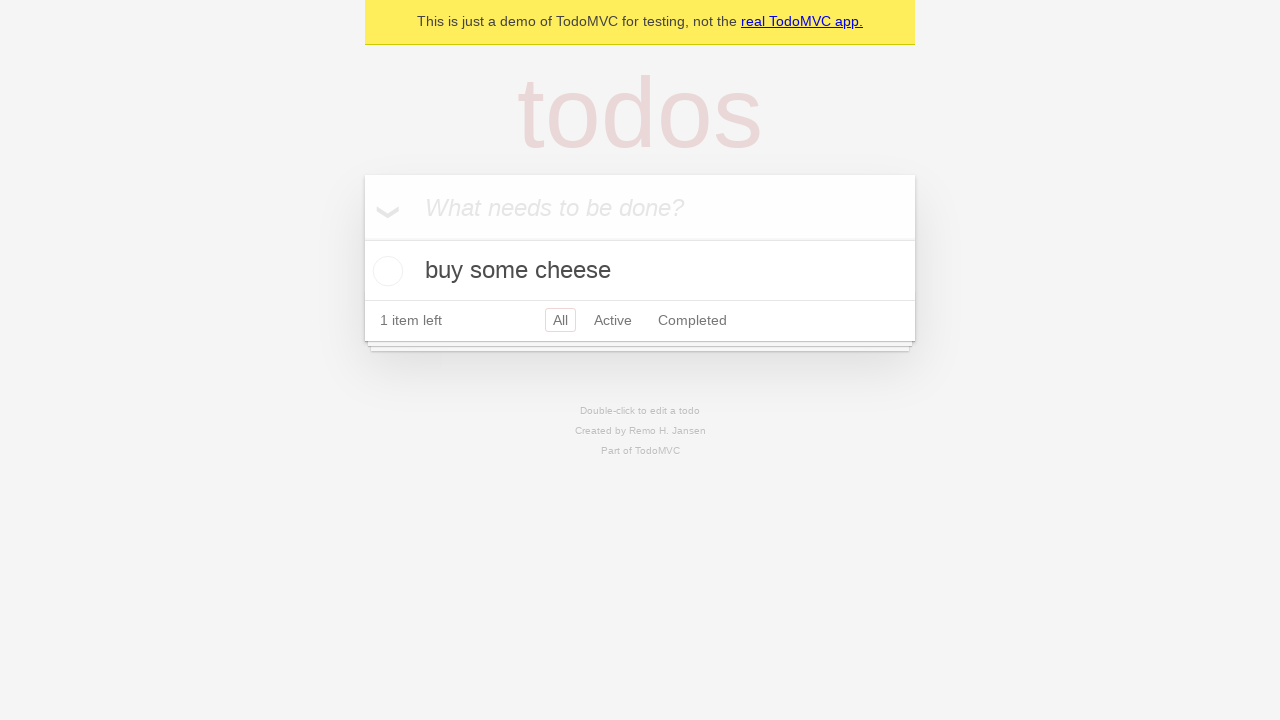

Filled todo input with 'feed the cat' on internal:attr=[placeholder="What needs to be done?"i]
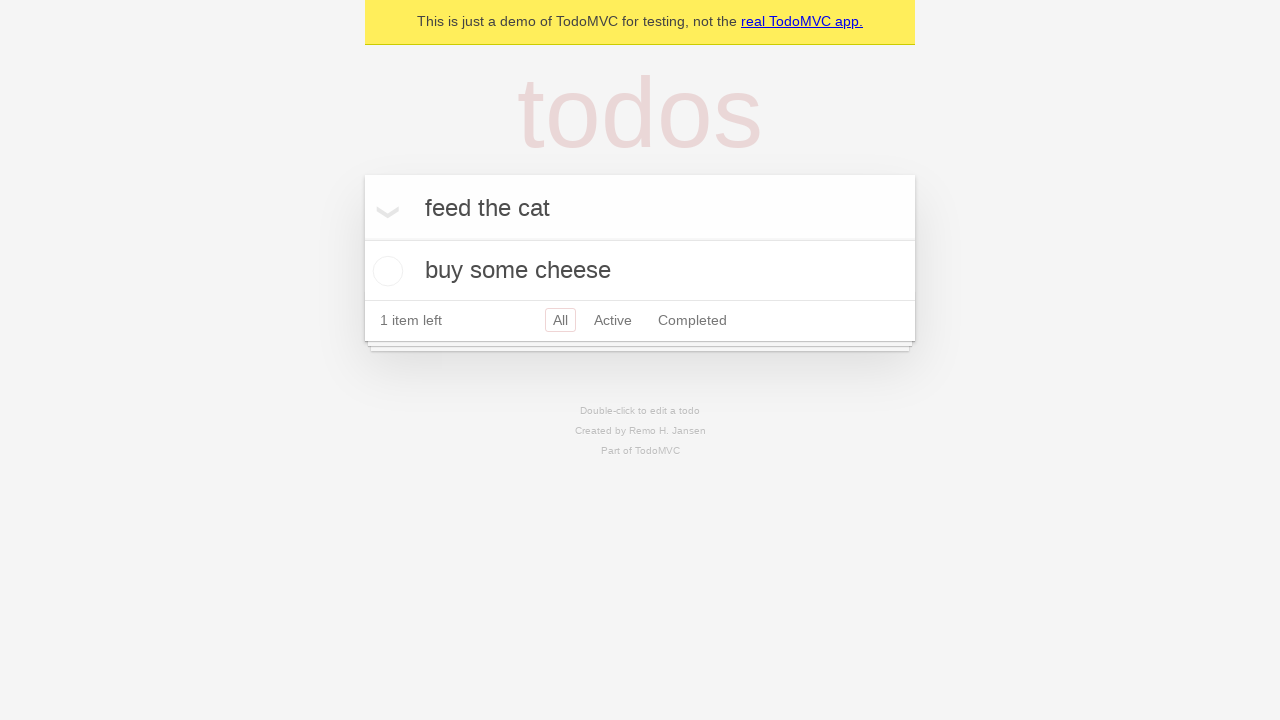

Pressed Enter to add second todo on internal:attr=[placeholder="What needs to be done?"i]
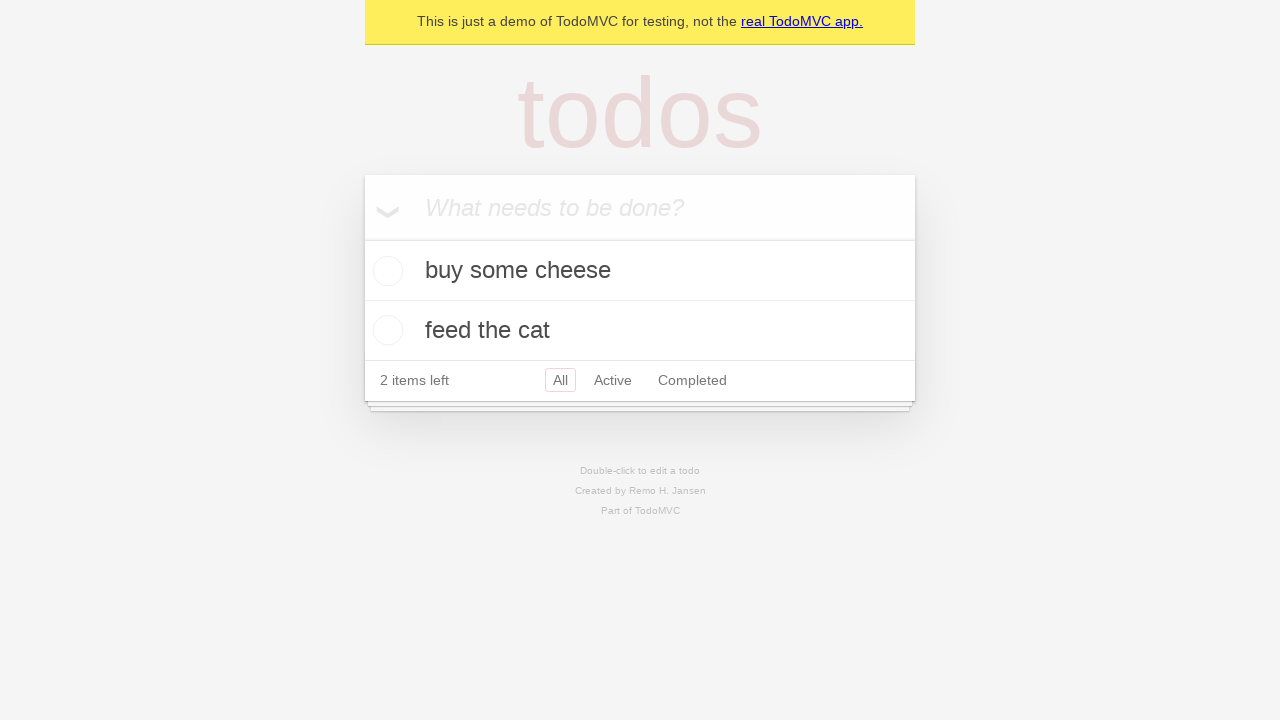

Filled todo input with 'book a doctors appointment' on internal:attr=[placeholder="What needs to be done?"i]
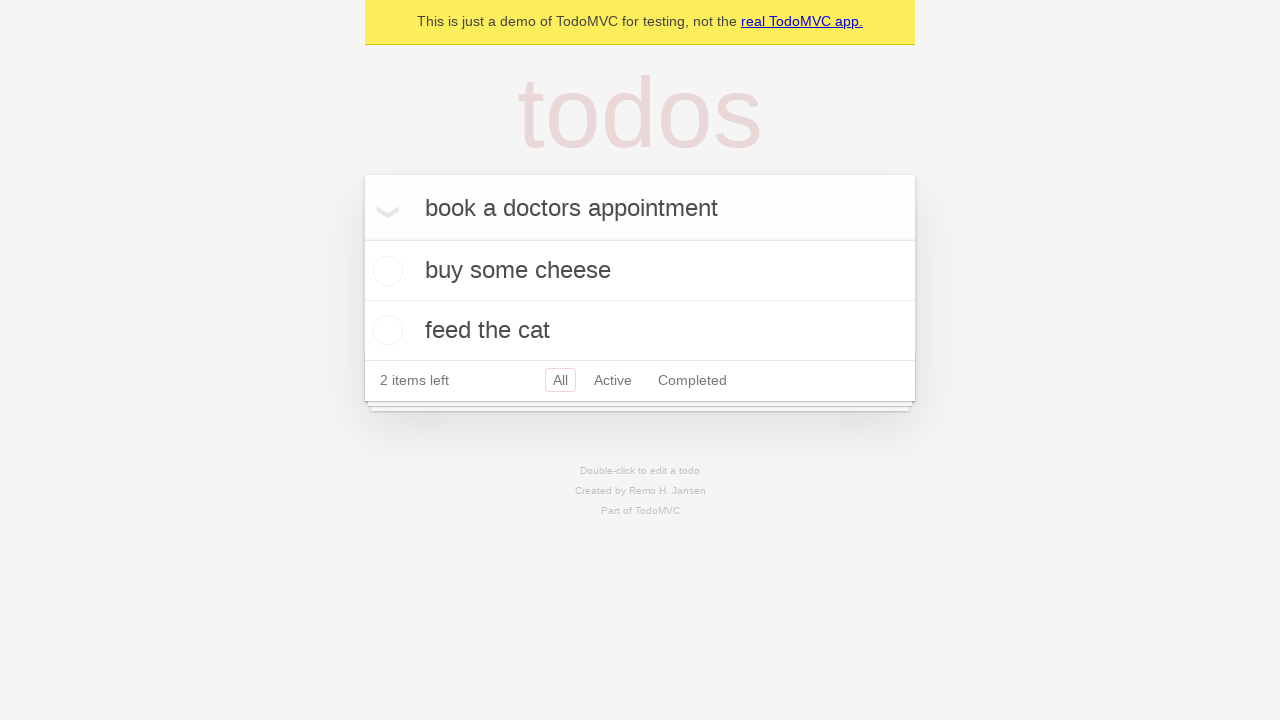

Pressed Enter to add third todo on internal:attr=[placeholder="What needs to be done?"i]
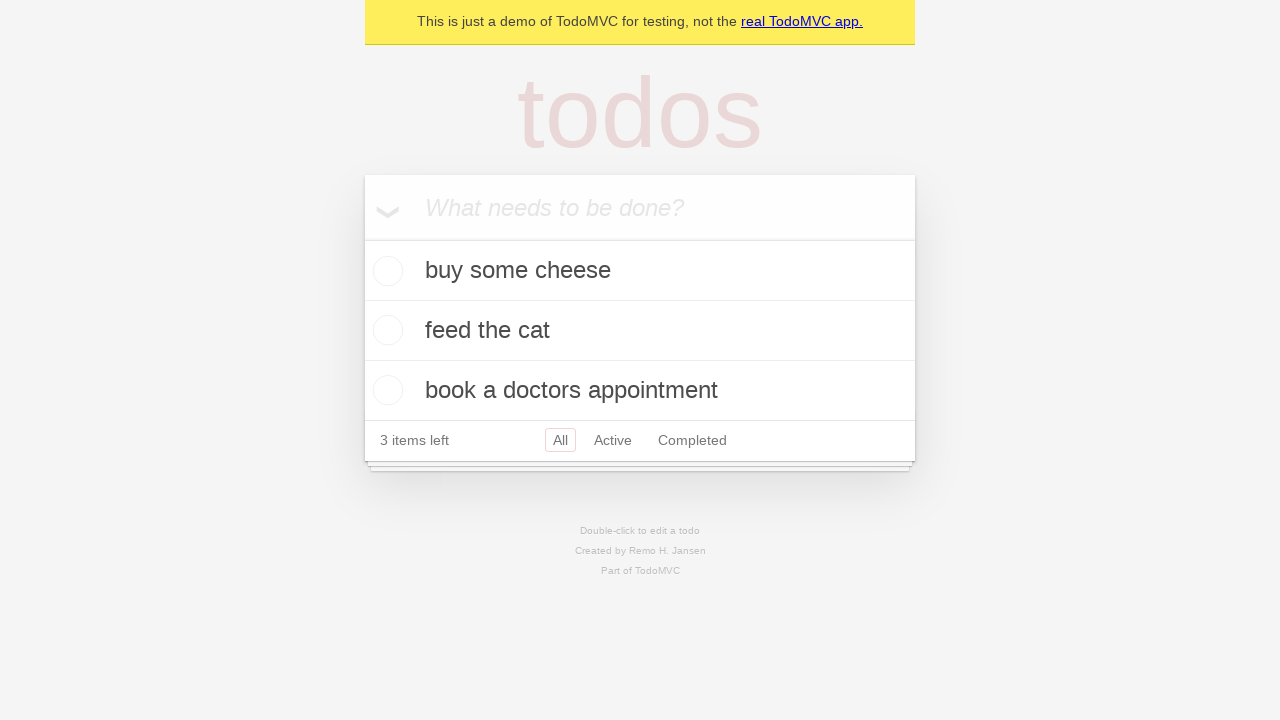

Checked the second todo item at (385, 330) on internal:testid=[data-testid="todo-item"s] >> nth=1 >> internal:role=checkbox
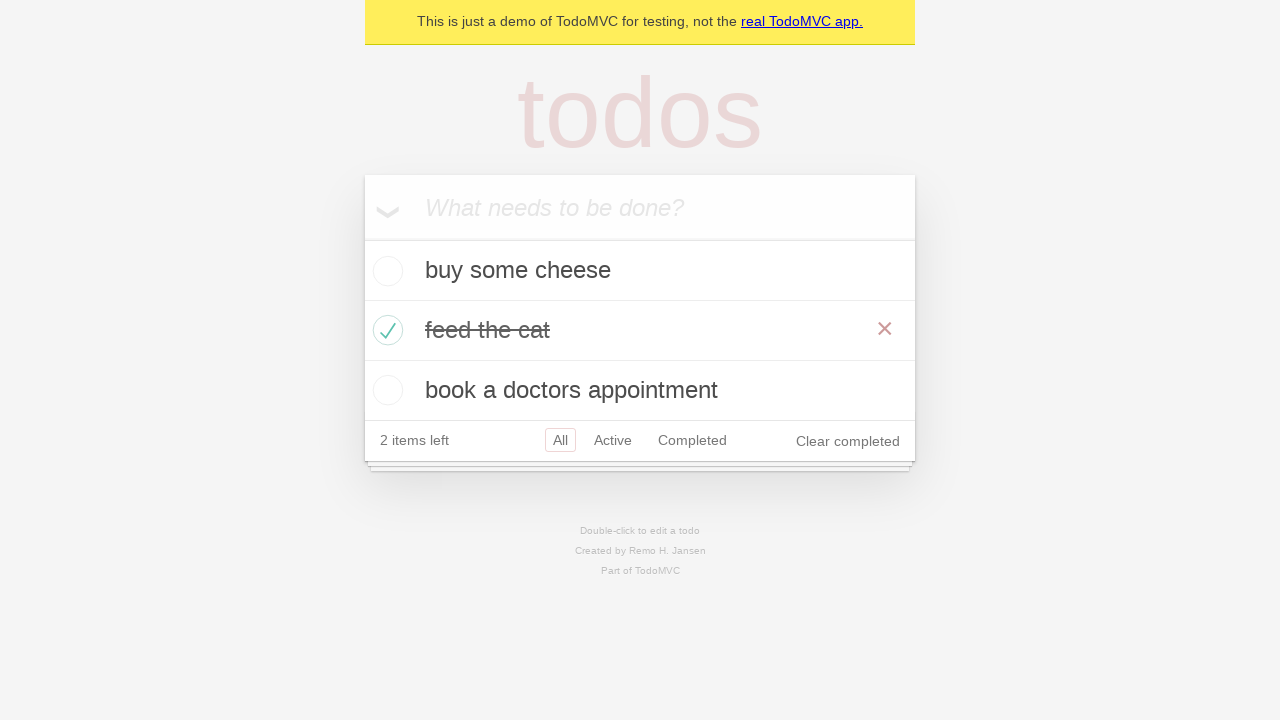

Clicked 'All' filter at (560, 440) on internal:role=link[name="All"i]
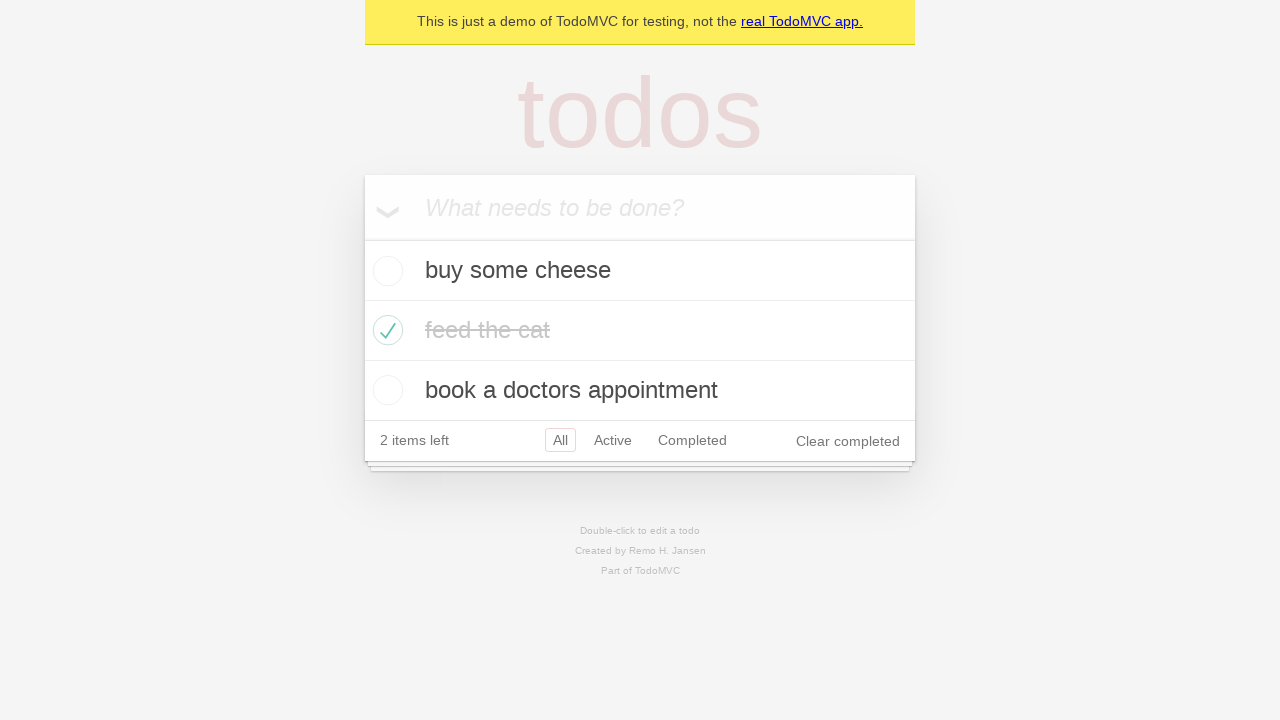

Clicked 'Active' filter at (613, 440) on internal:role=link[name="Active"i]
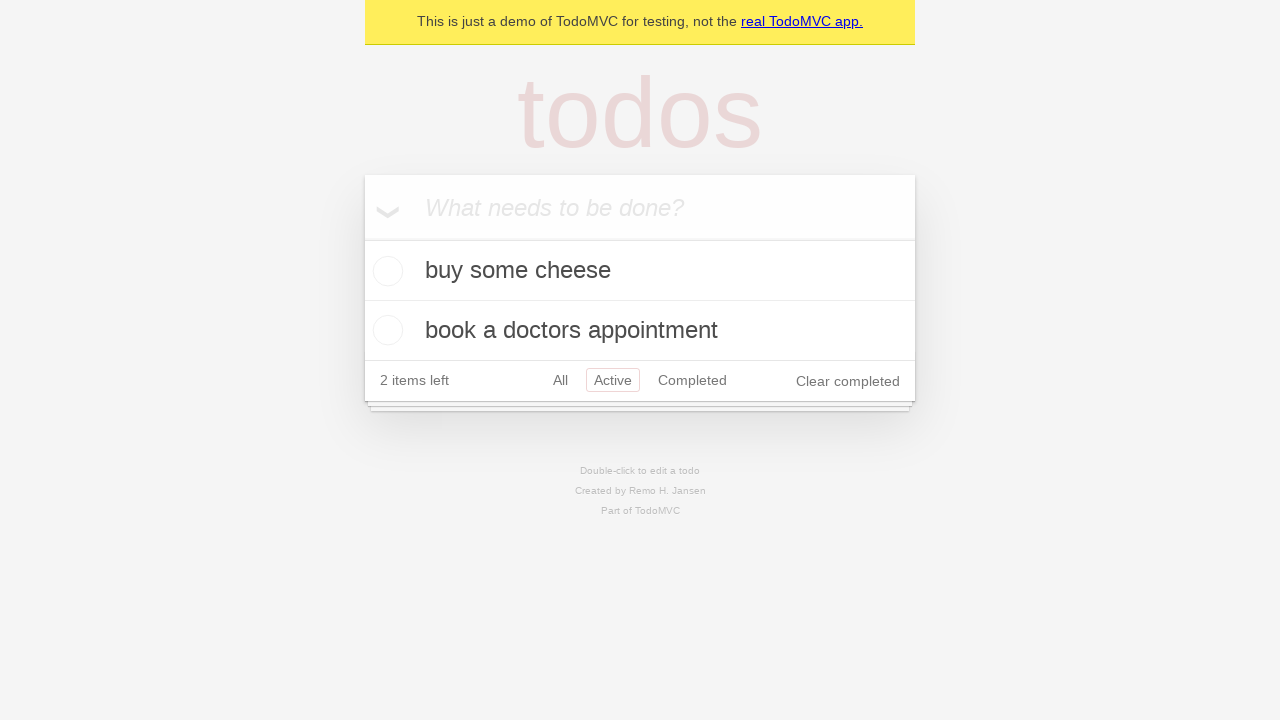

Clicked 'Completed' filter at (692, 380) on internal:role=link[name="Completed"i]
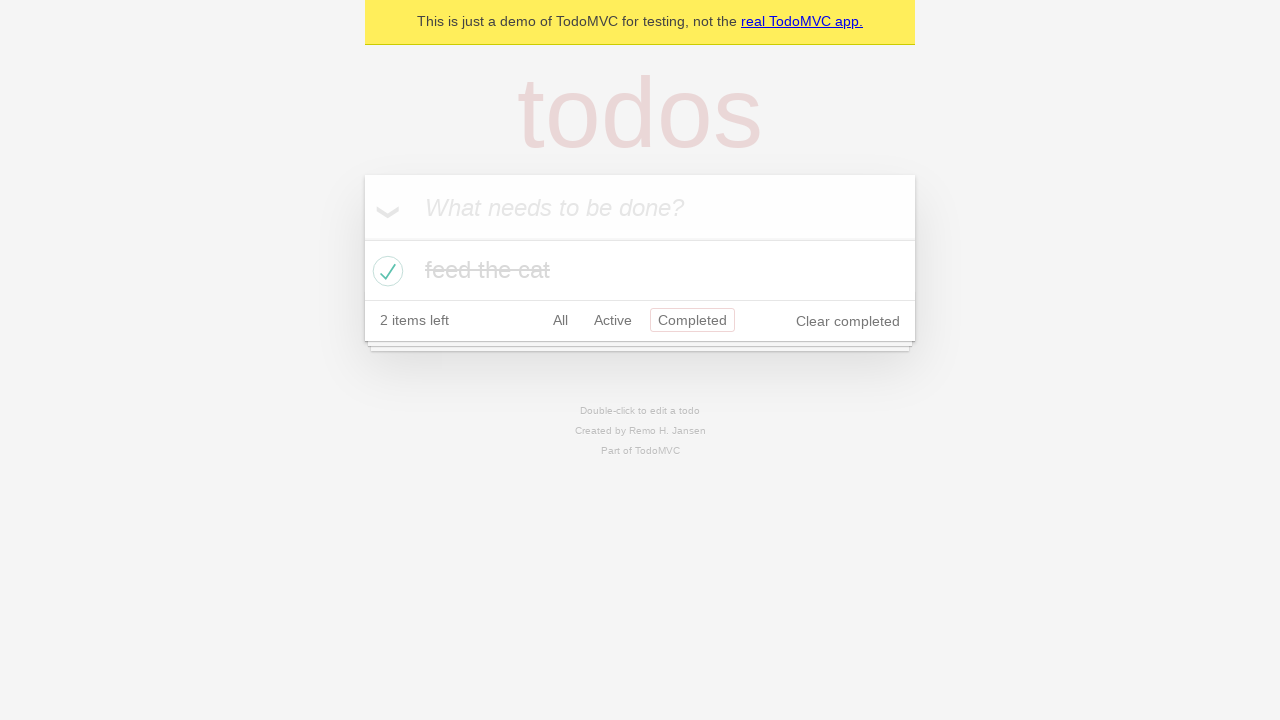

Navigated back from Completed filter (should show Active filter)
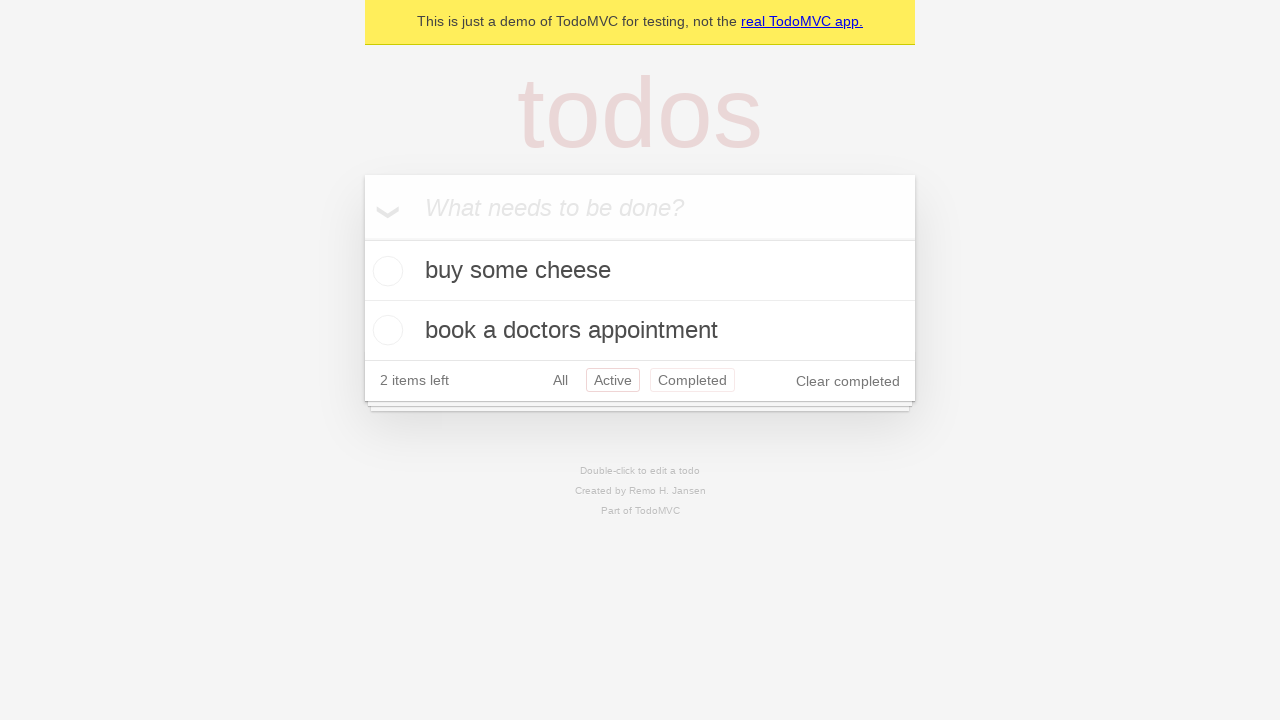

Navigated back from Active filter (should show All filter)
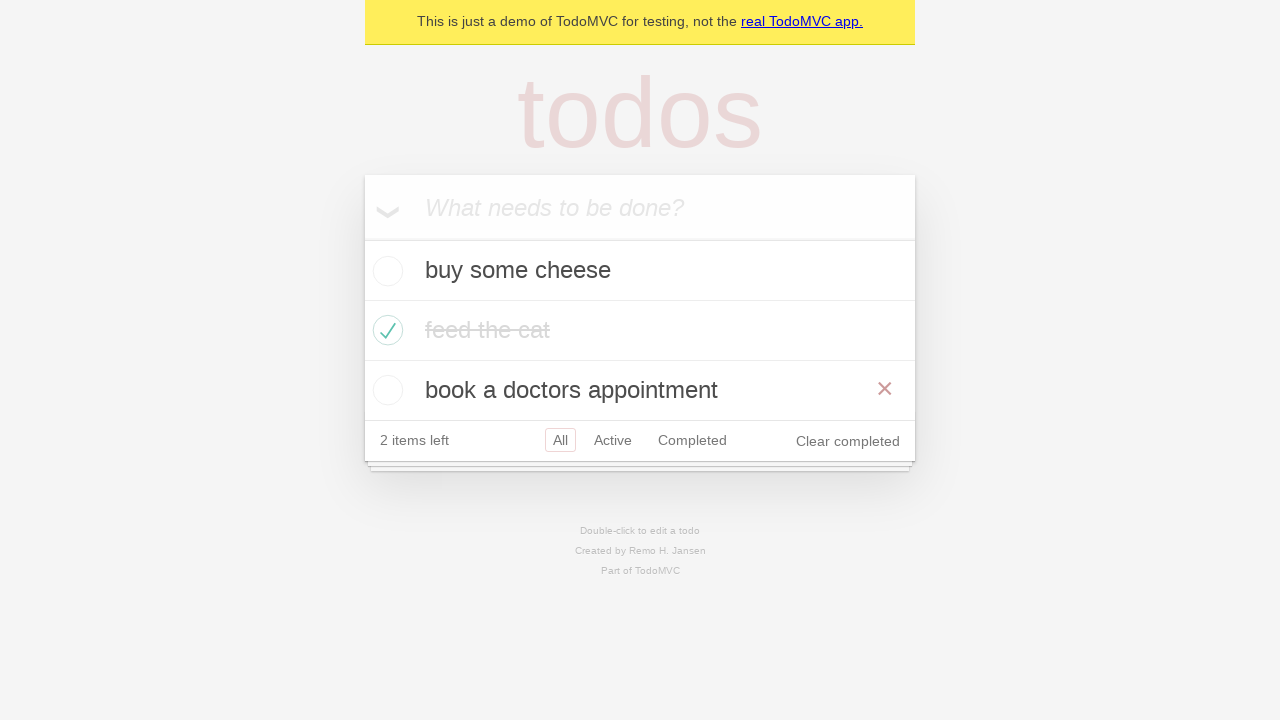

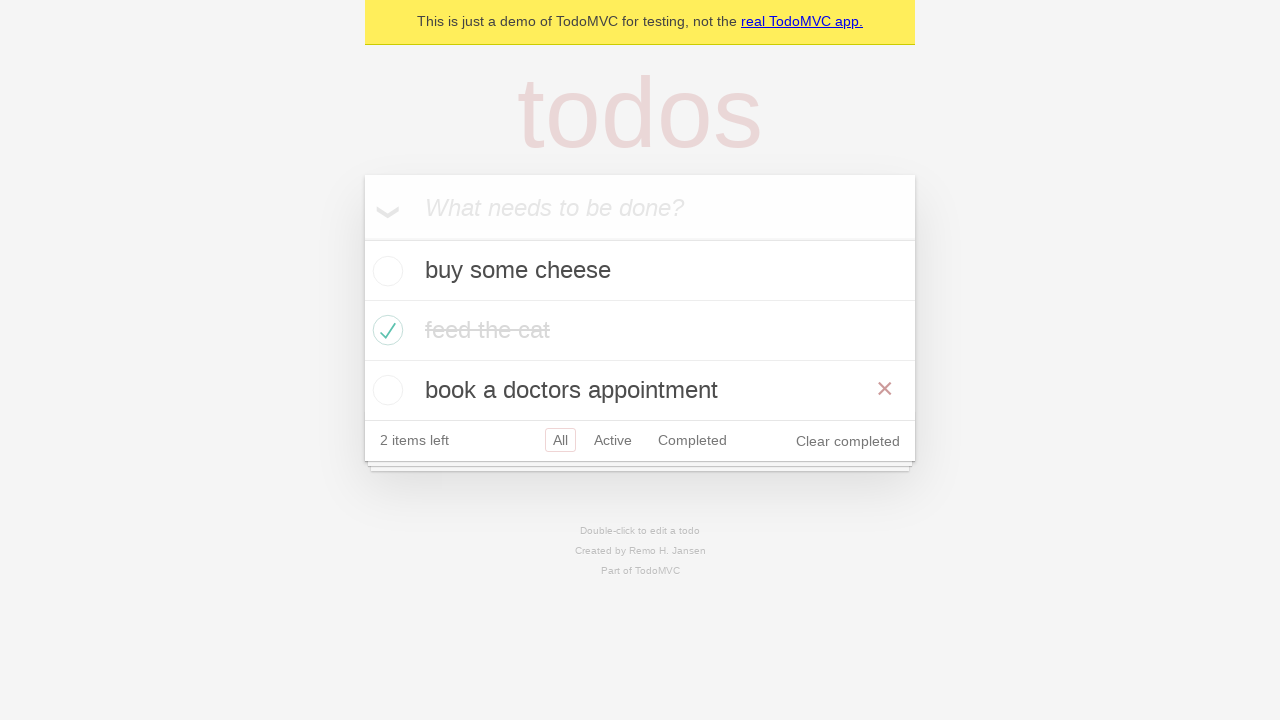